Tests relative locator functionality by finding and interacting with password and username input fields using Selenium's relative positioning

Starting URL: https://the-internet.herokuapp.com/login

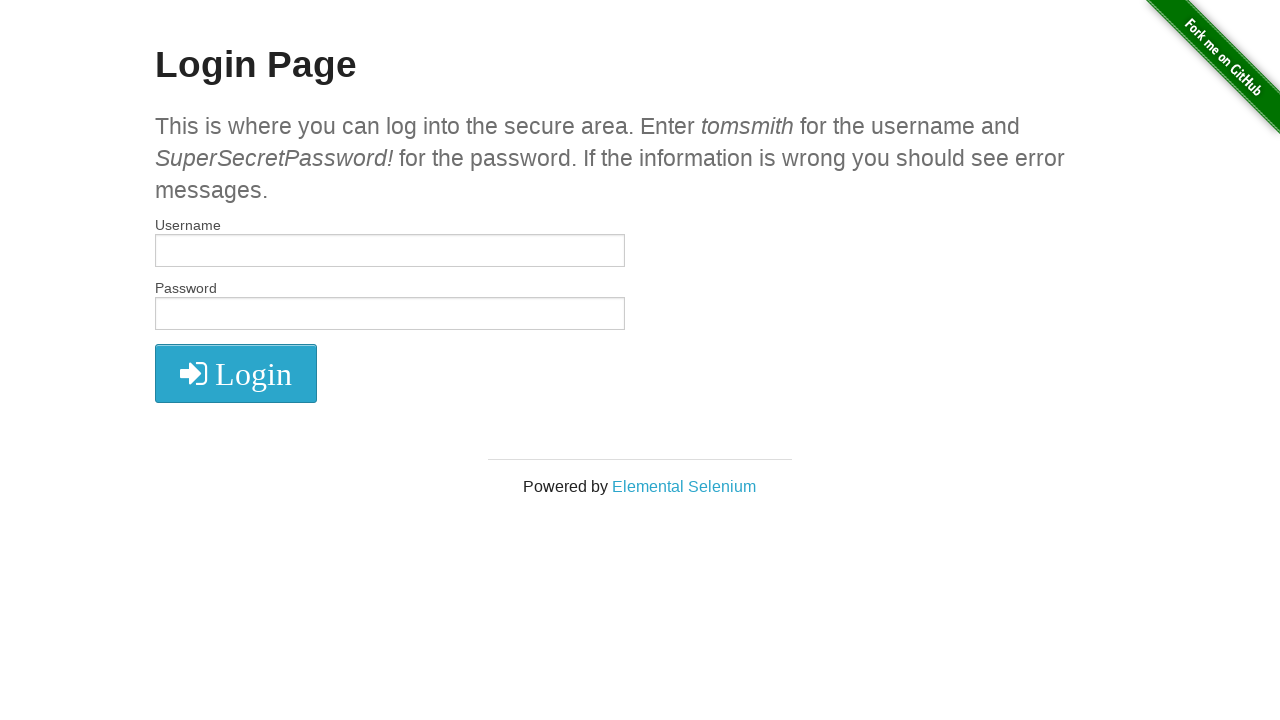

Located password input field
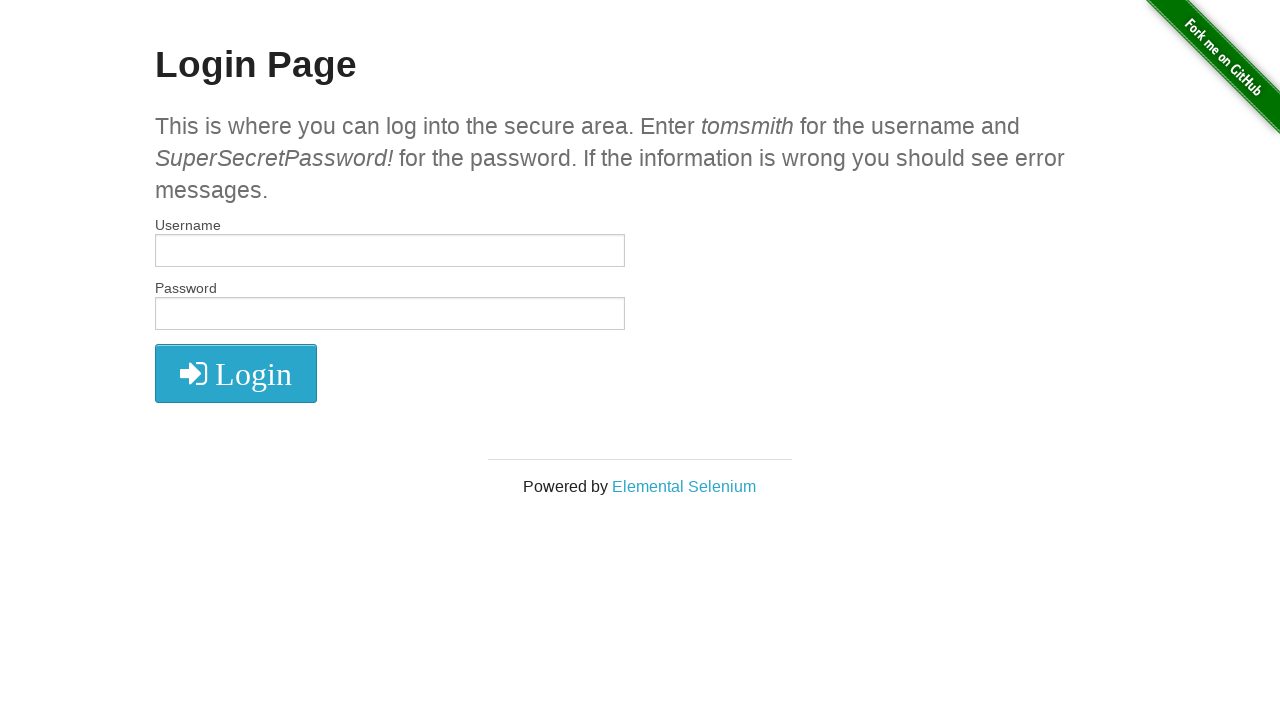

Filled password field with 'SuperSecretPassword!' on input#password
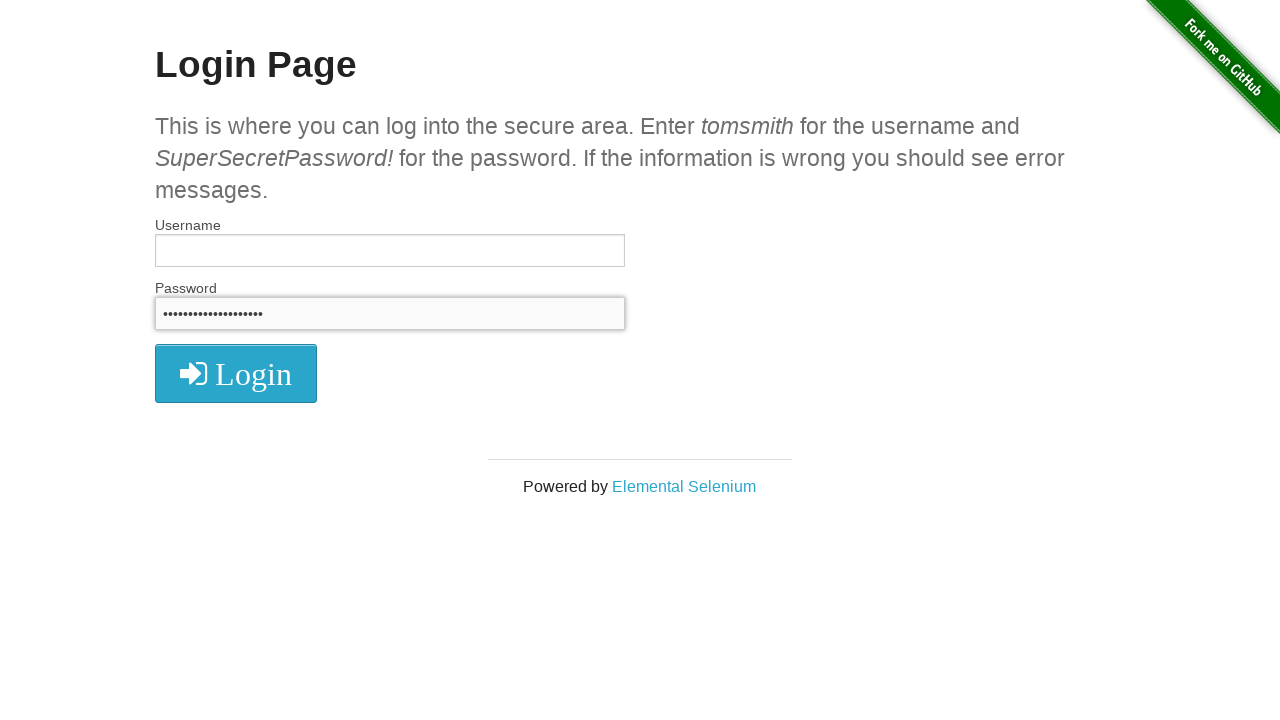

Cleared password field on input#password
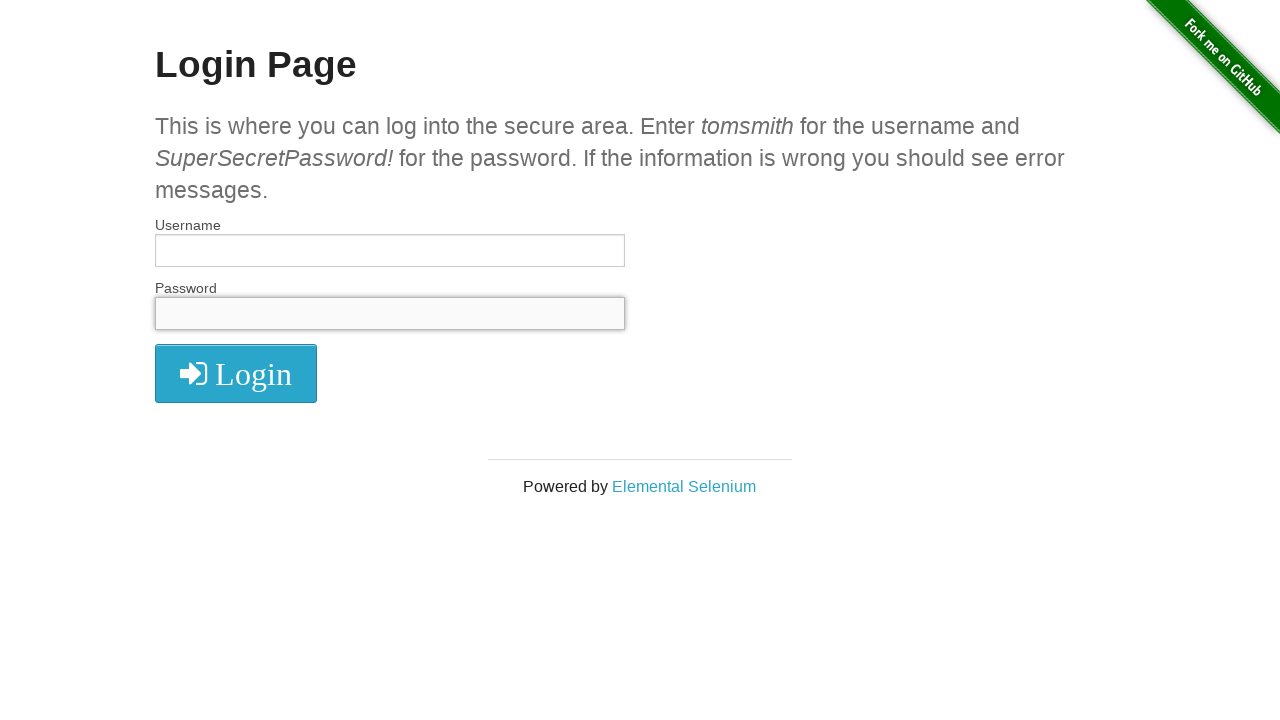

Filled password field with 'SuperSecretPassword!' again on input#password
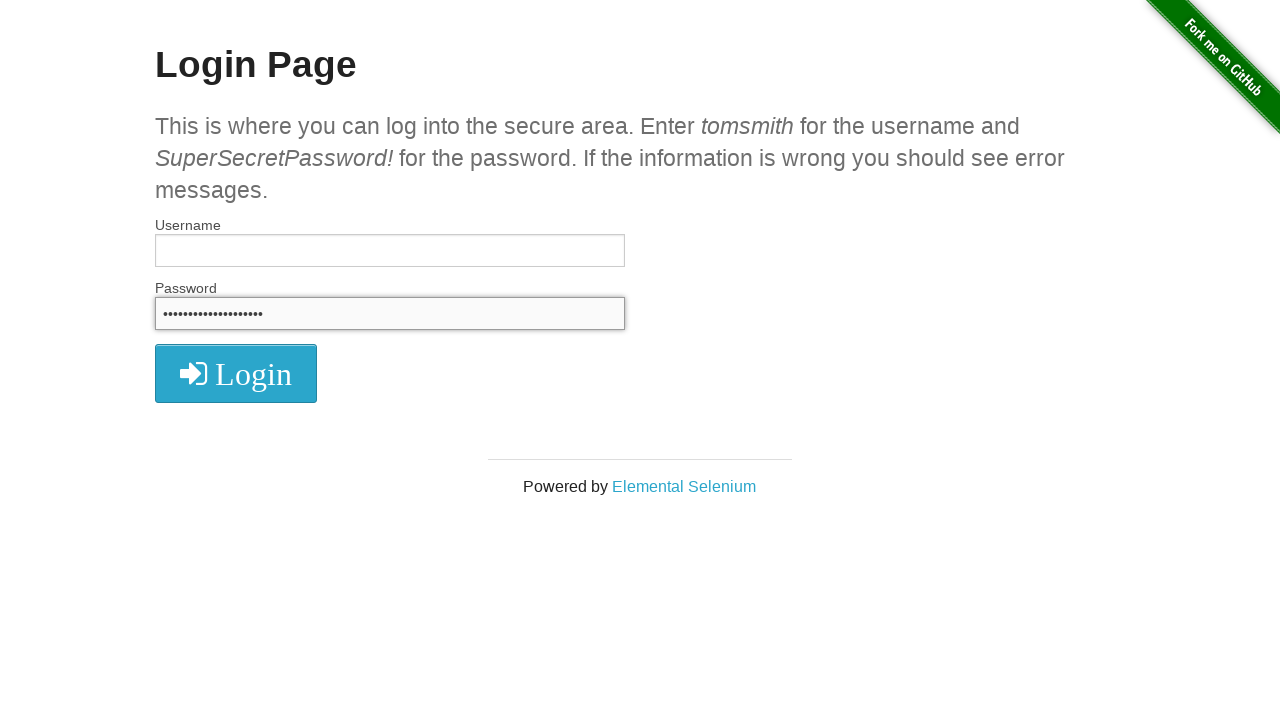

Cleared password field again on input#password
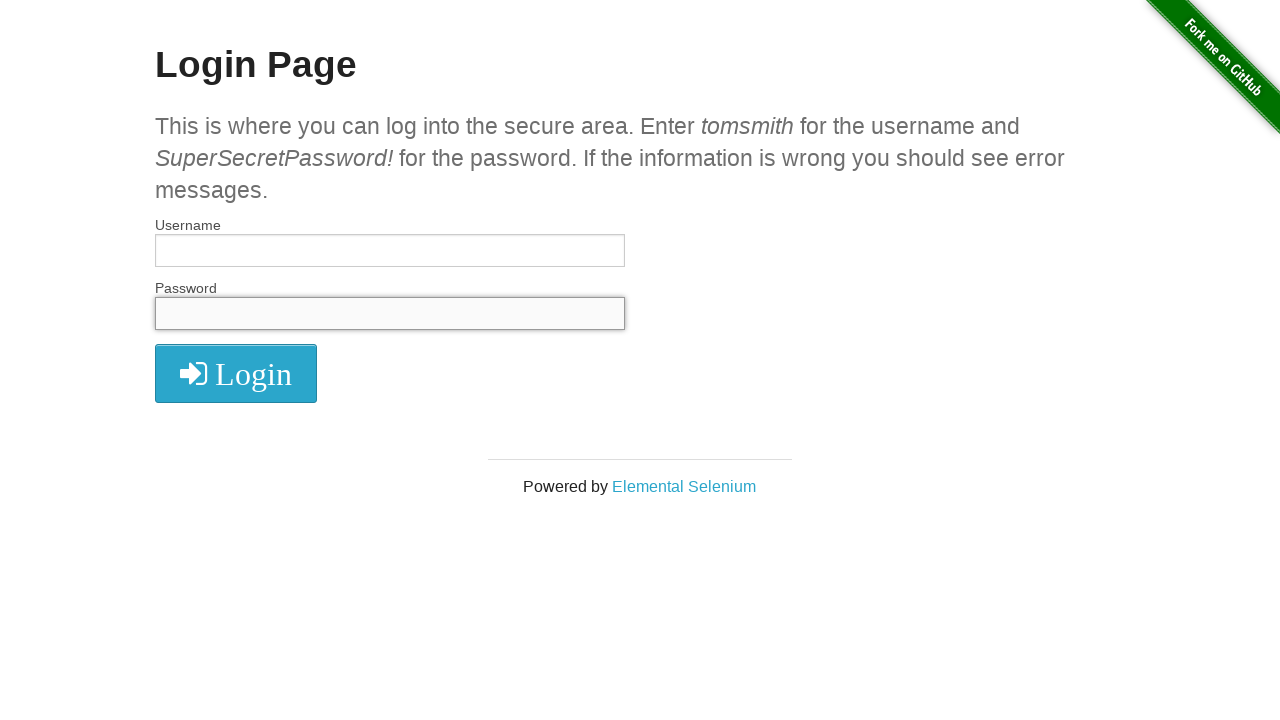

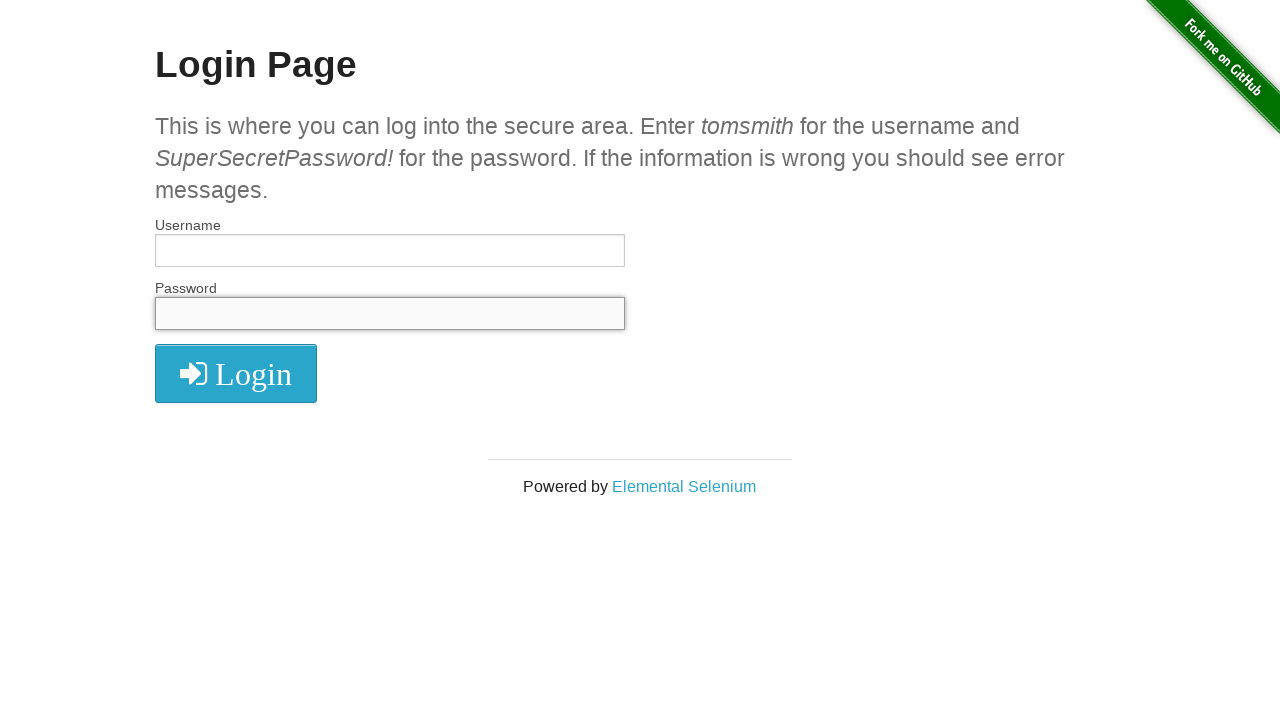